Tests a simple form by filling in first name, last name, city, and country fields using different selector strategies, then submits the form

Starting URL: http://suninjuly.github.io/simple_form_find_task.html

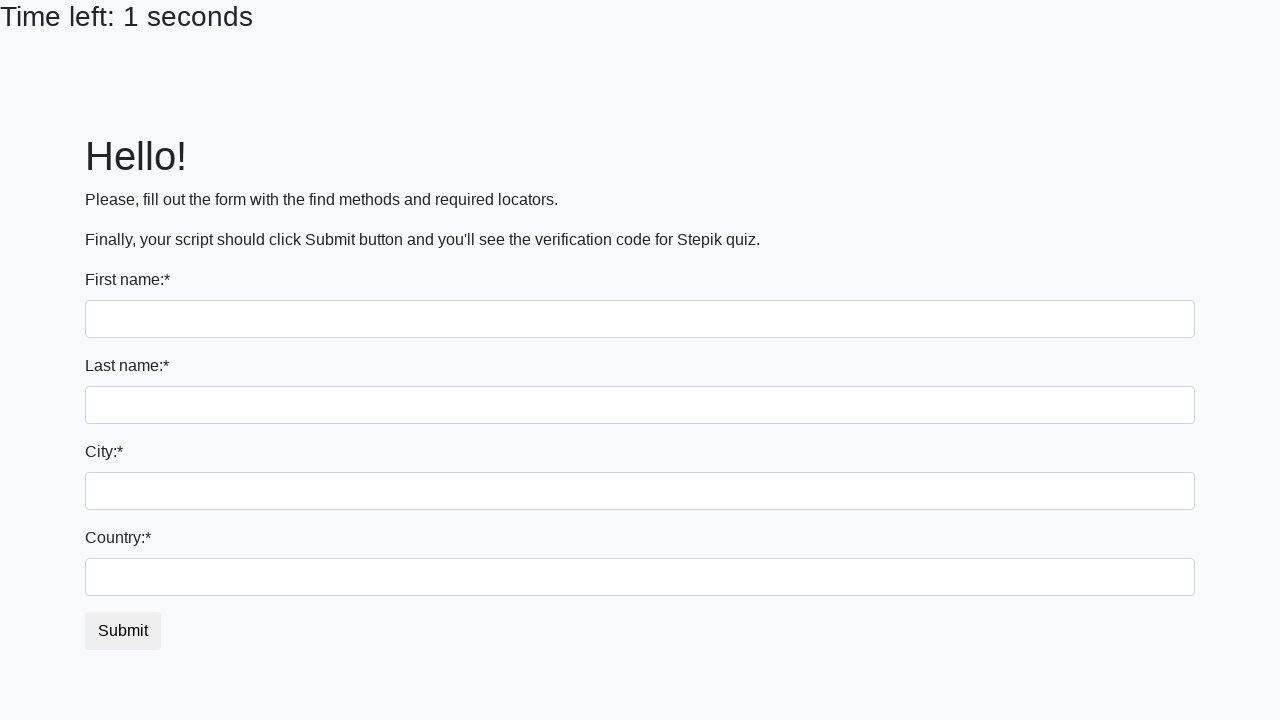

Filled first name field with 'Marcus' using tag name selector on input
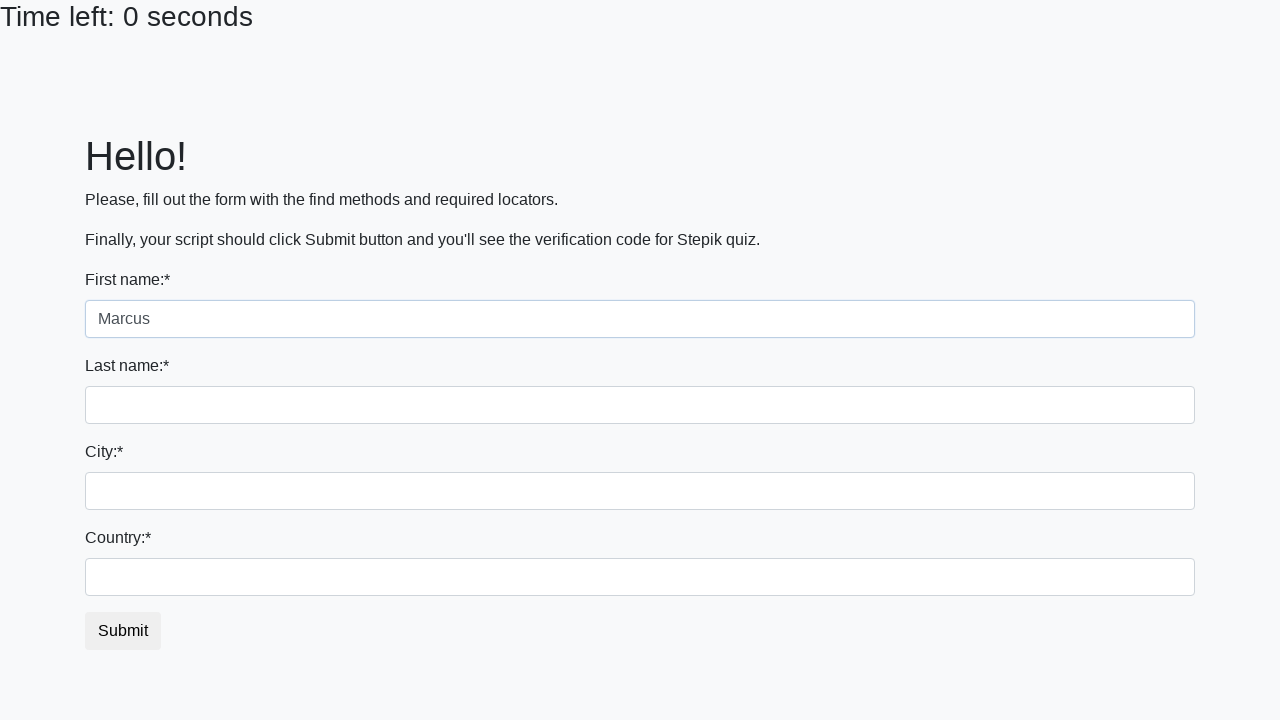

Filled last name field with 'Thompson' using name attribute selector on input[name='last_name']
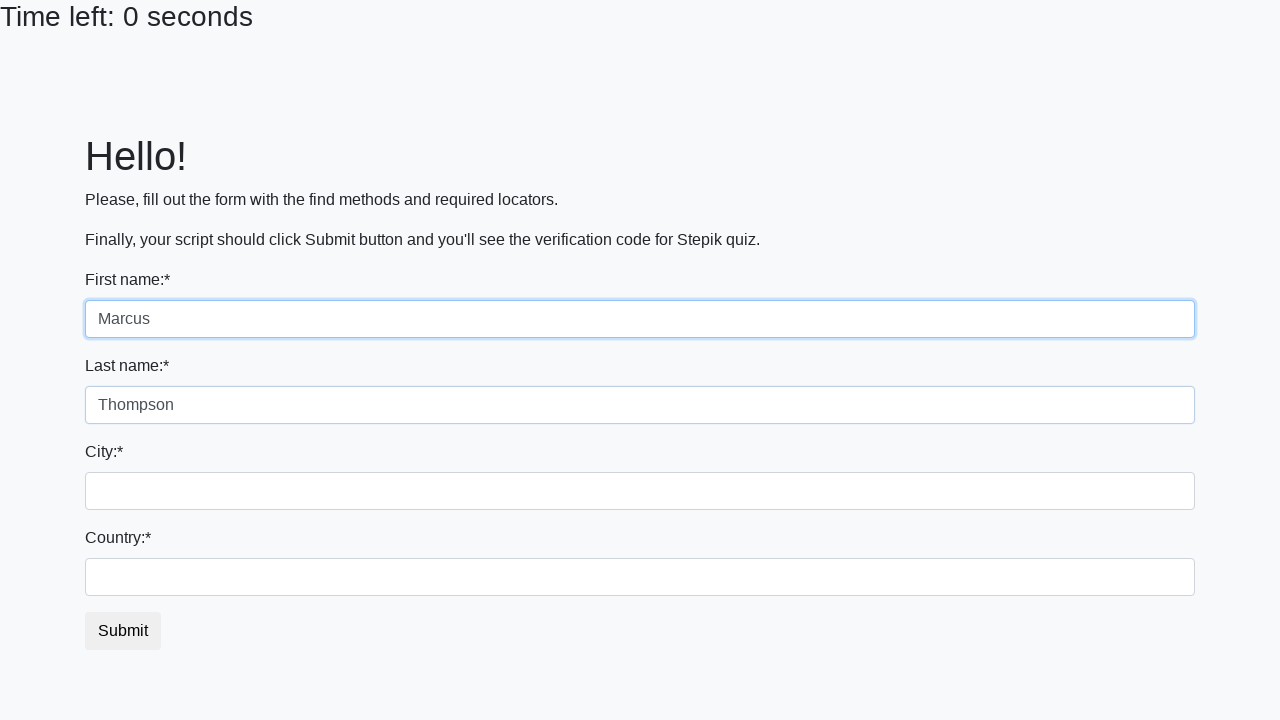

Filled city field with 'Seattle' using class selector on .city
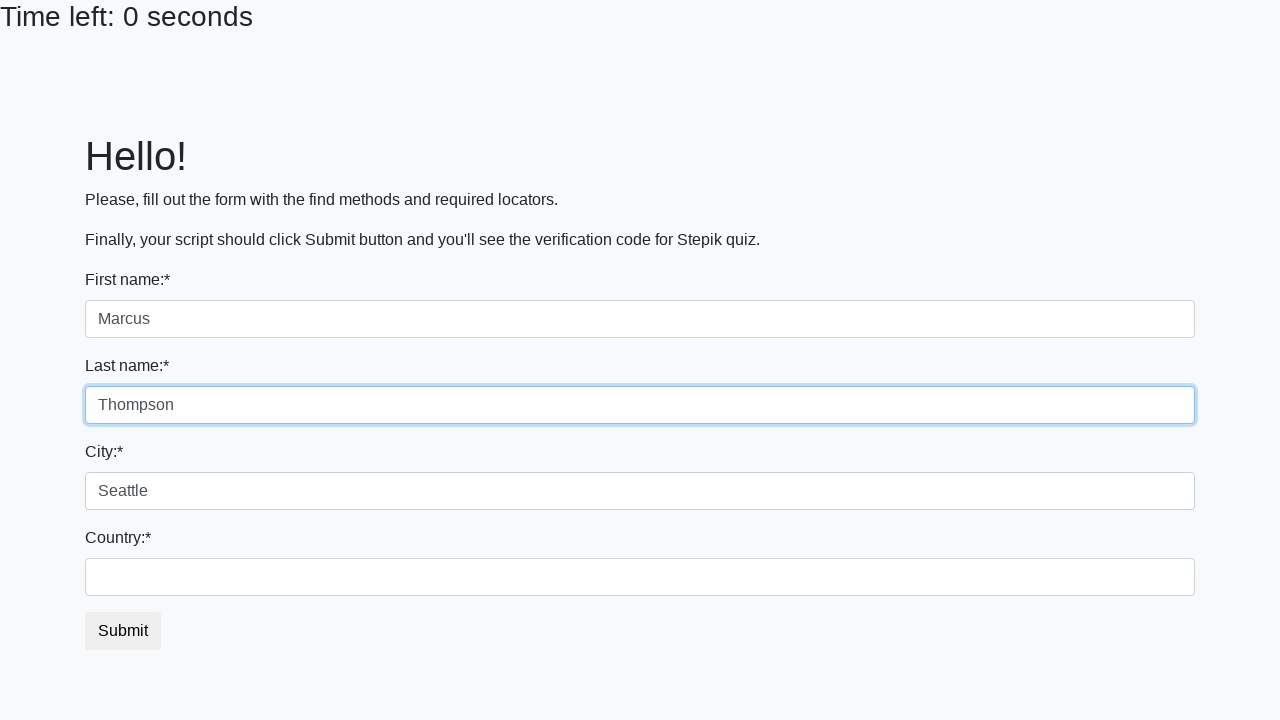

Filled country field with 'United States' using id selector on #country
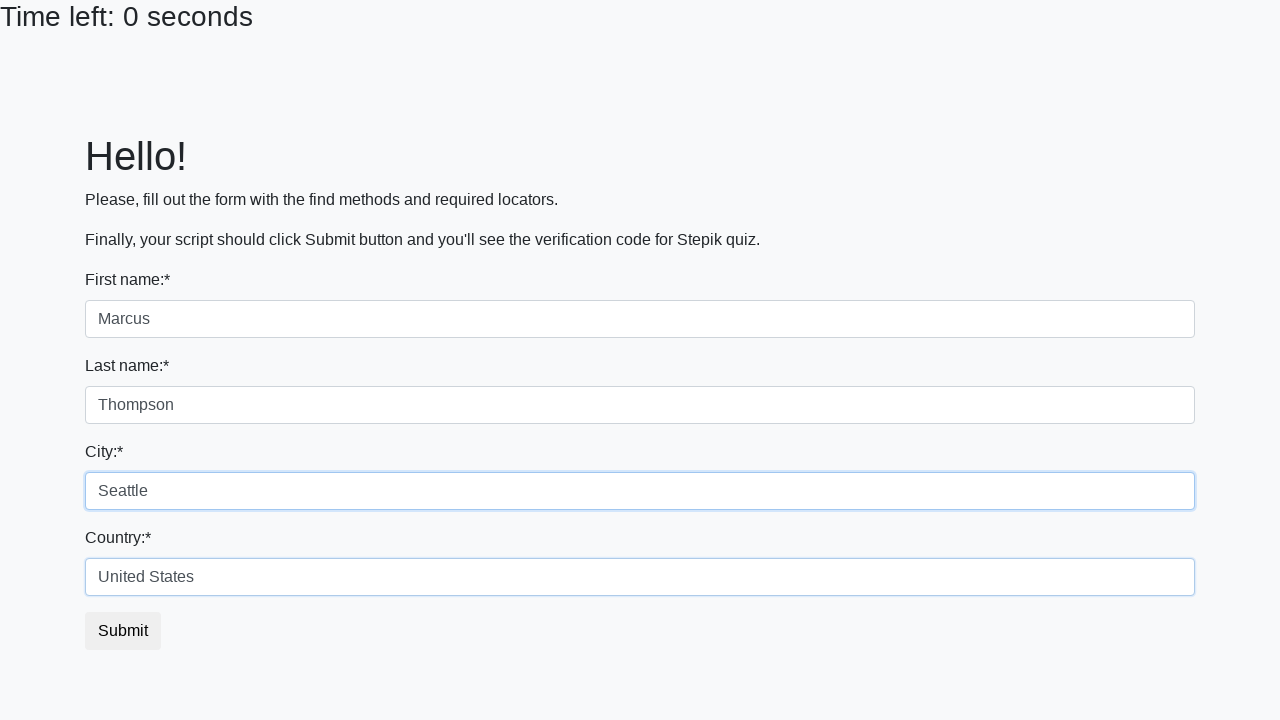

Clicked submit button to submit the form at (123, 631) on button.btn
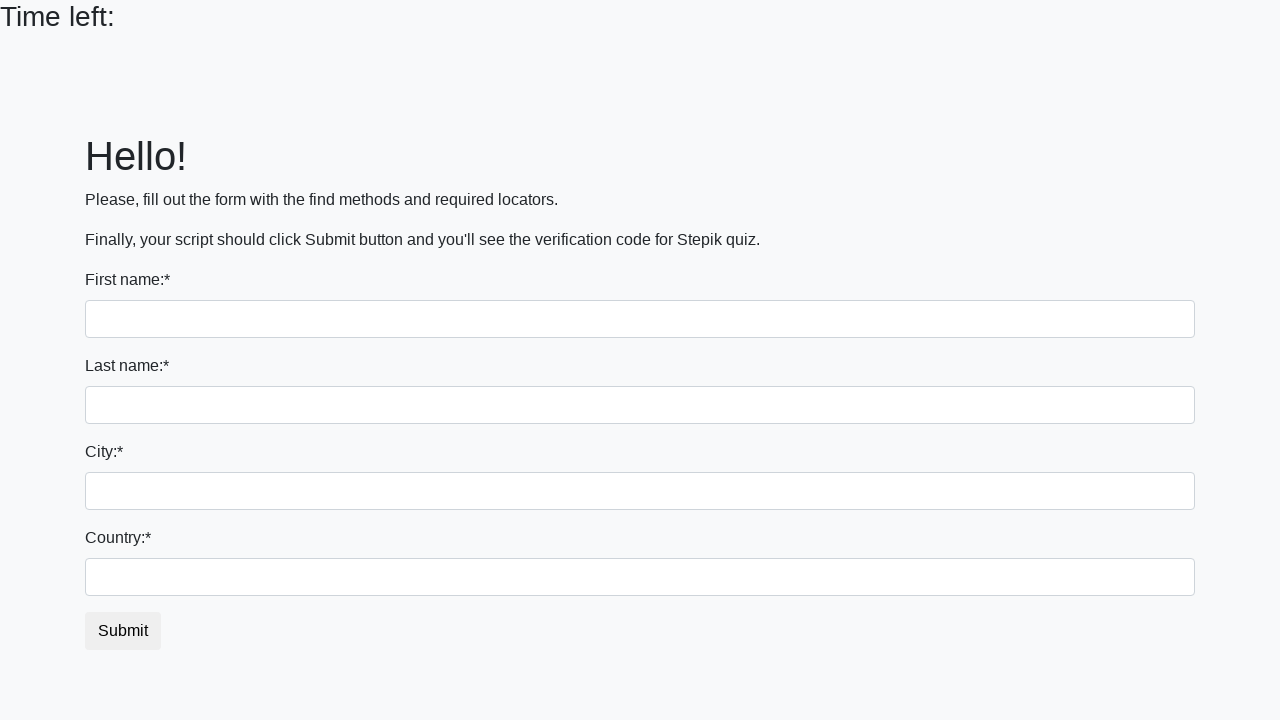

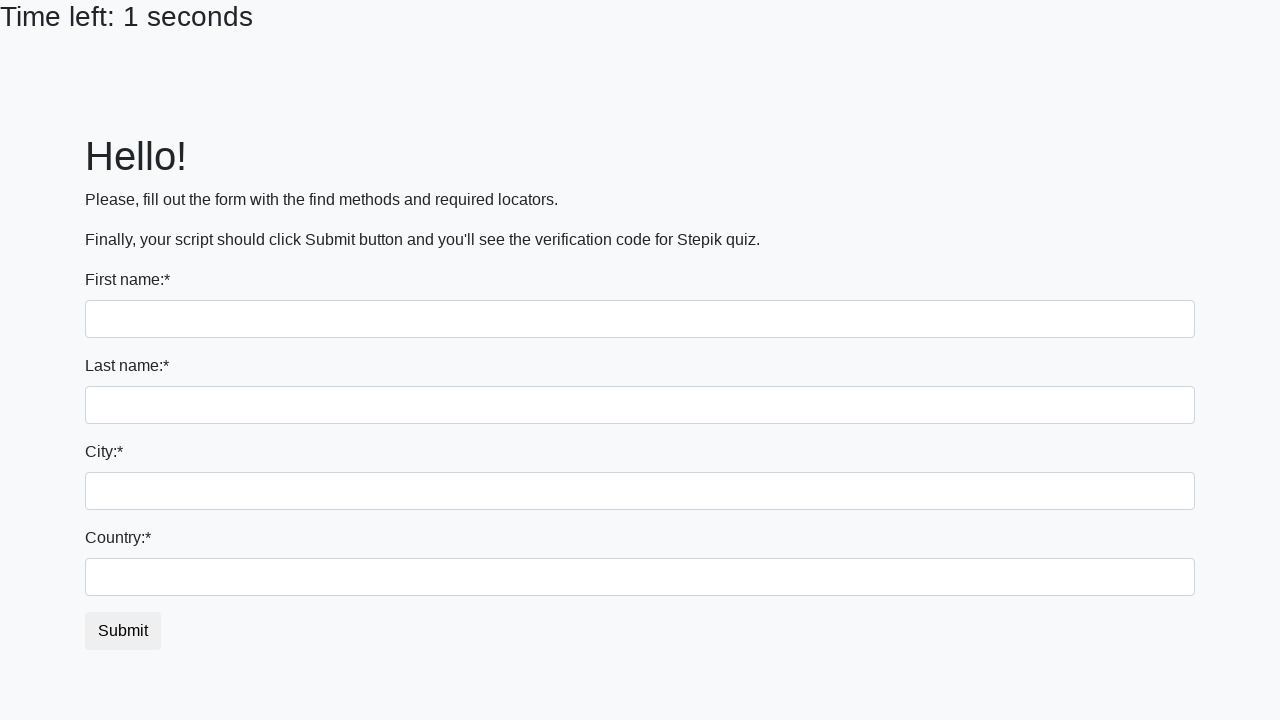